Tests drag and drop functionality by dragging an element and dropping it onto a target drop zone using MooTools demo page.

Starting URL: http://sahitest.com/demo/dragDropMooTools.htm

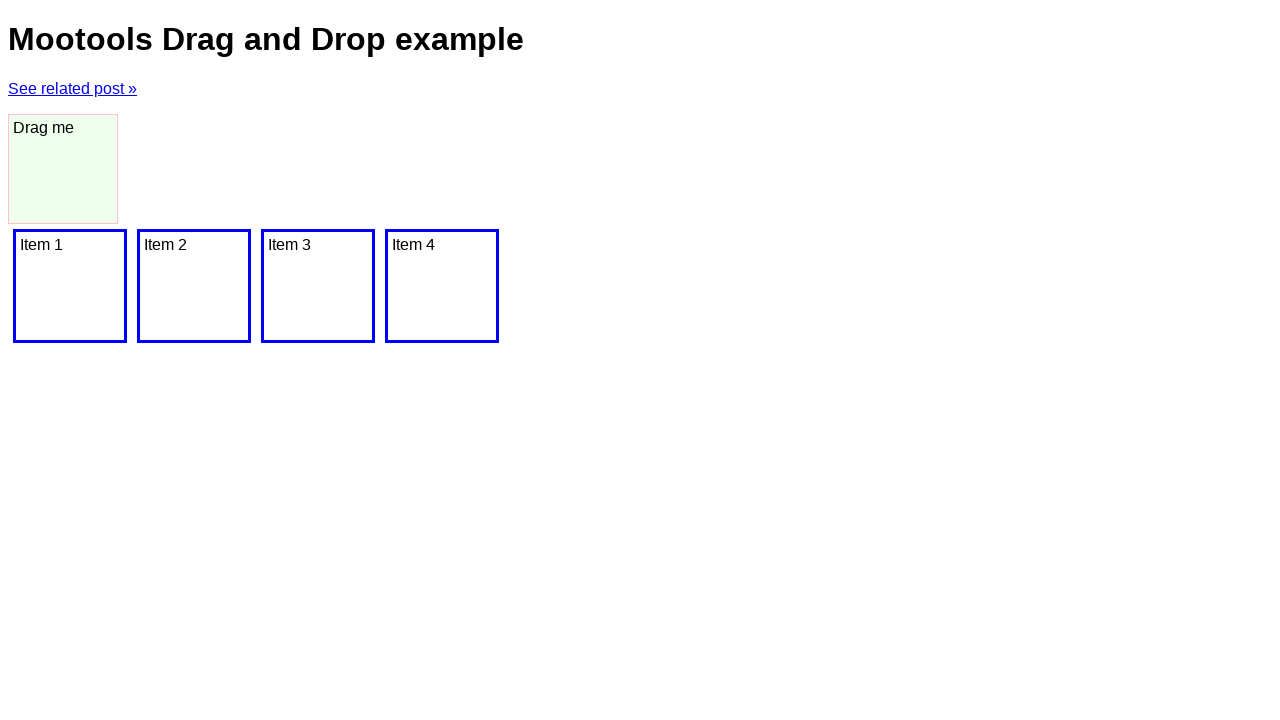

Navigated to MooTools drag and drop demo page
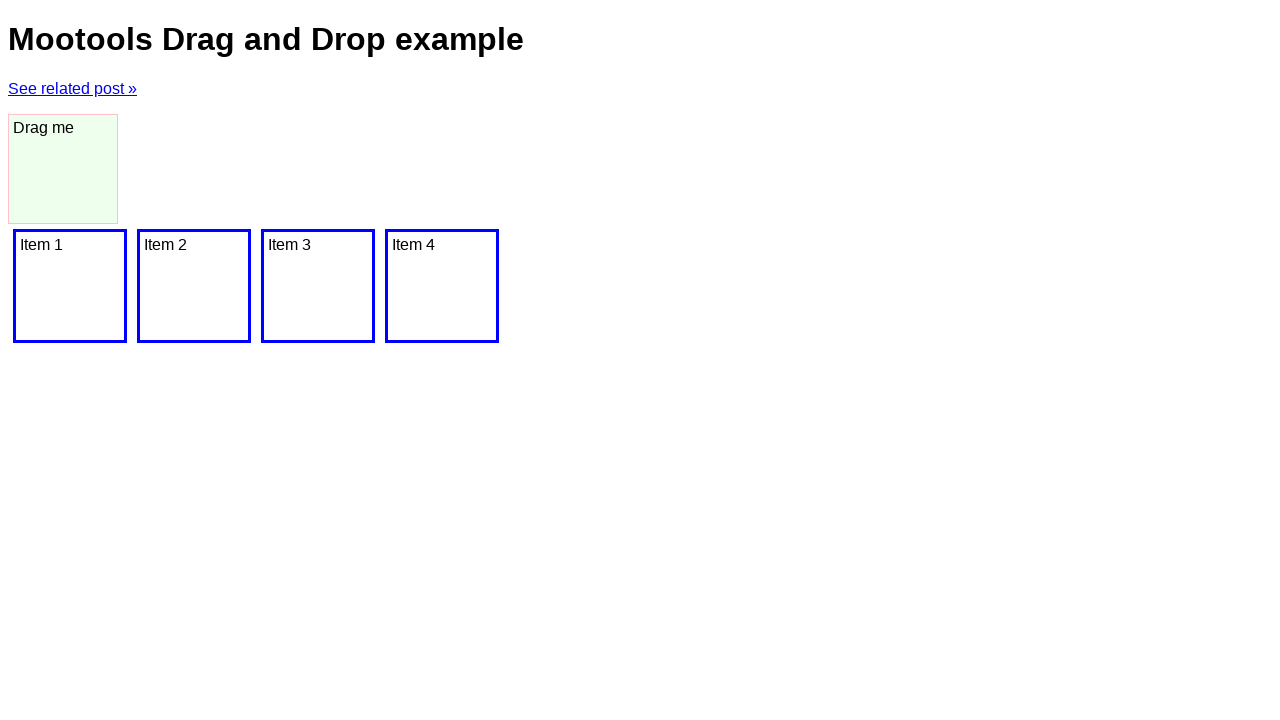

Located the draggable element with id 'dragger'
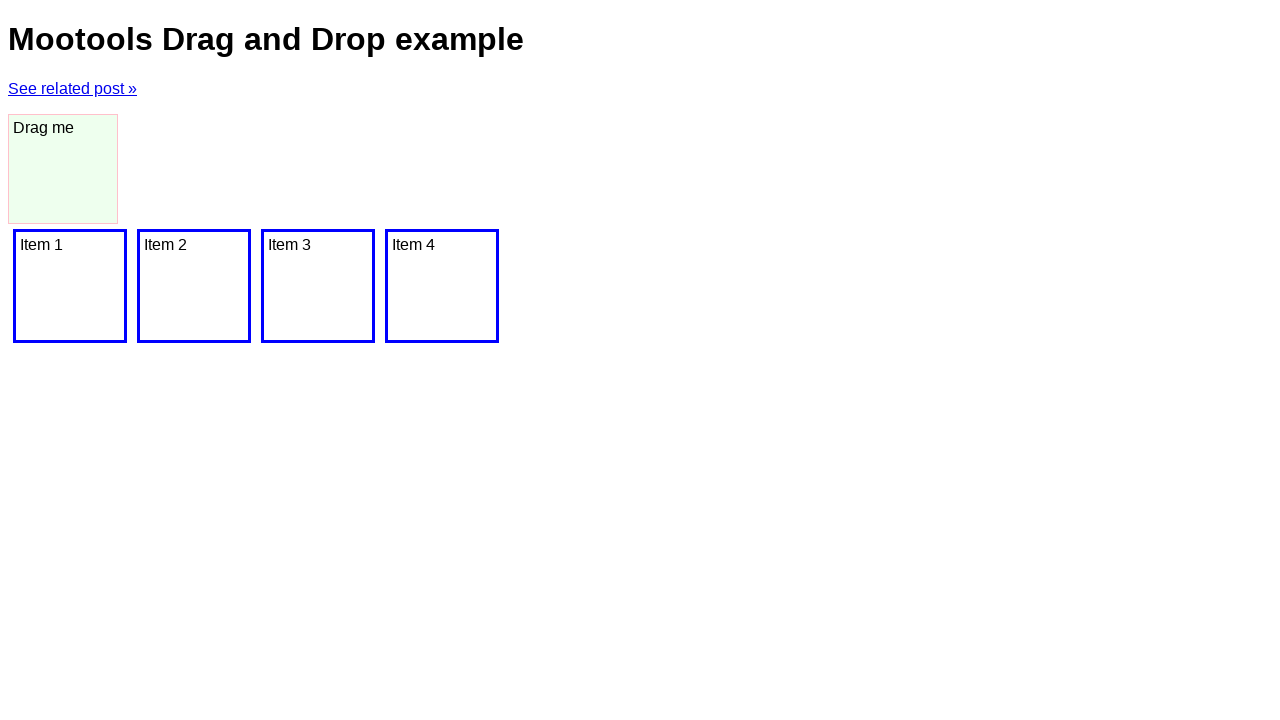

Located the drop target zone
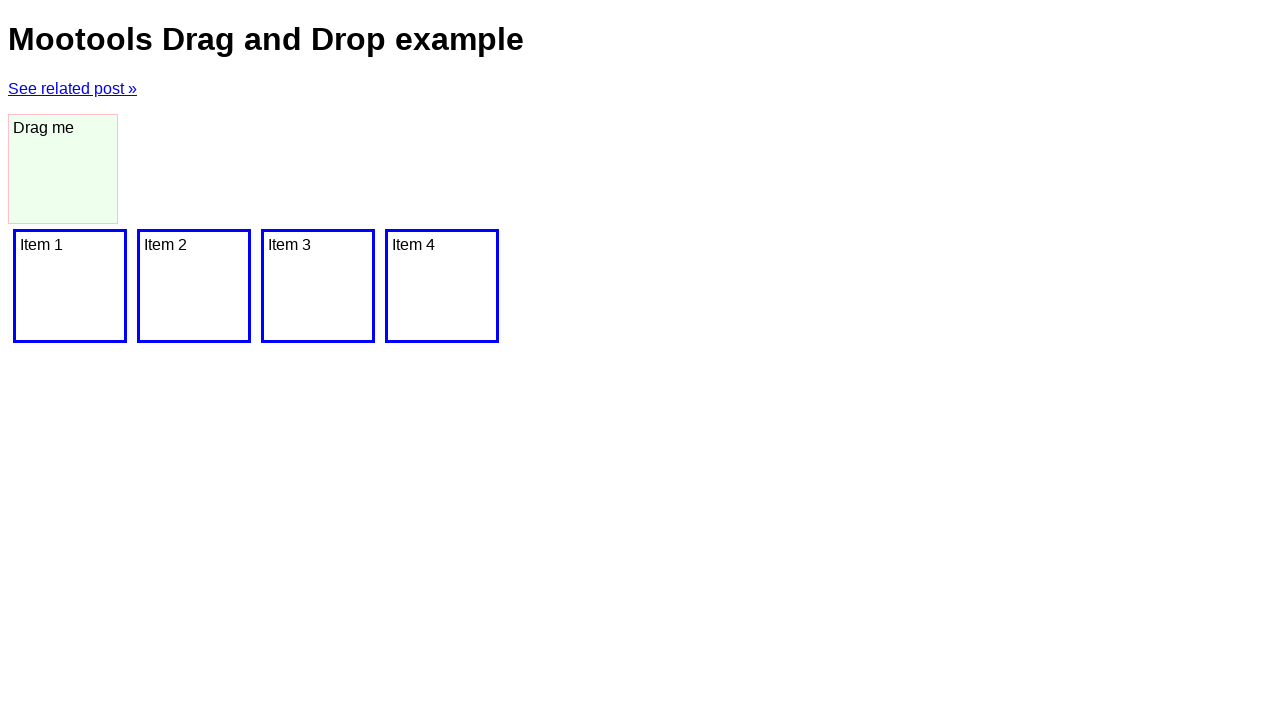

Dragged element to drop target zone at (70, 286)
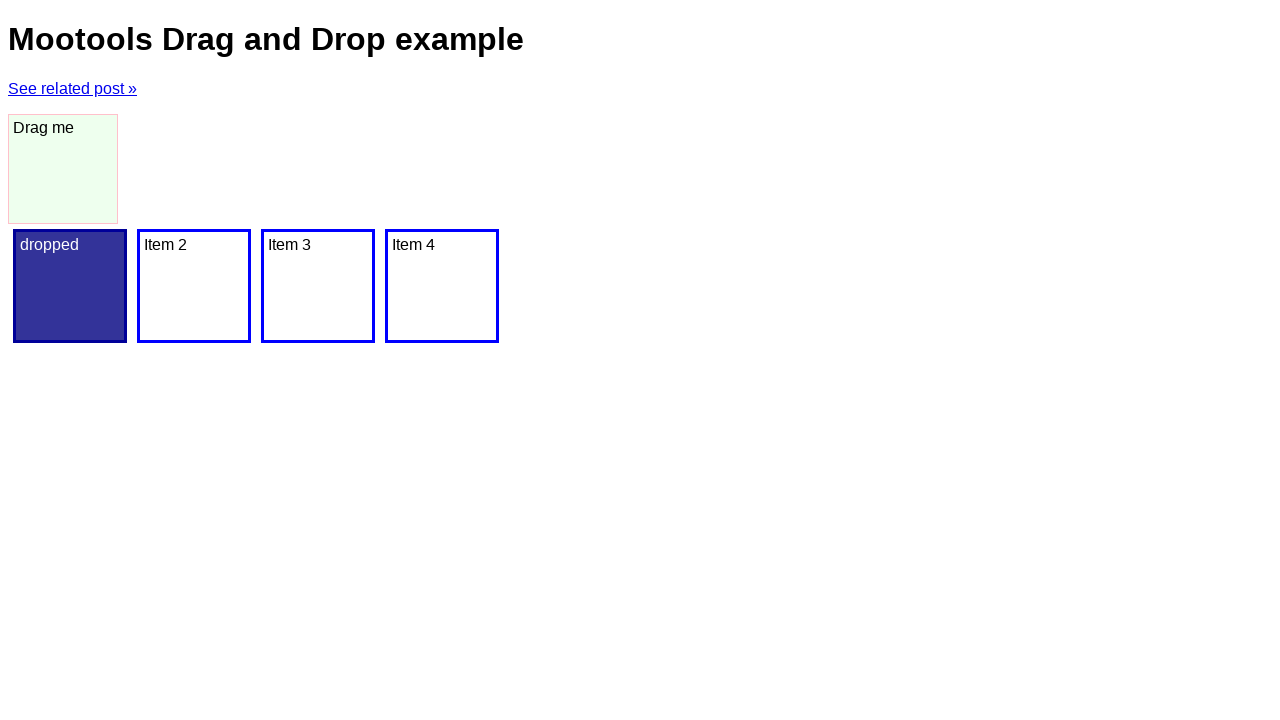

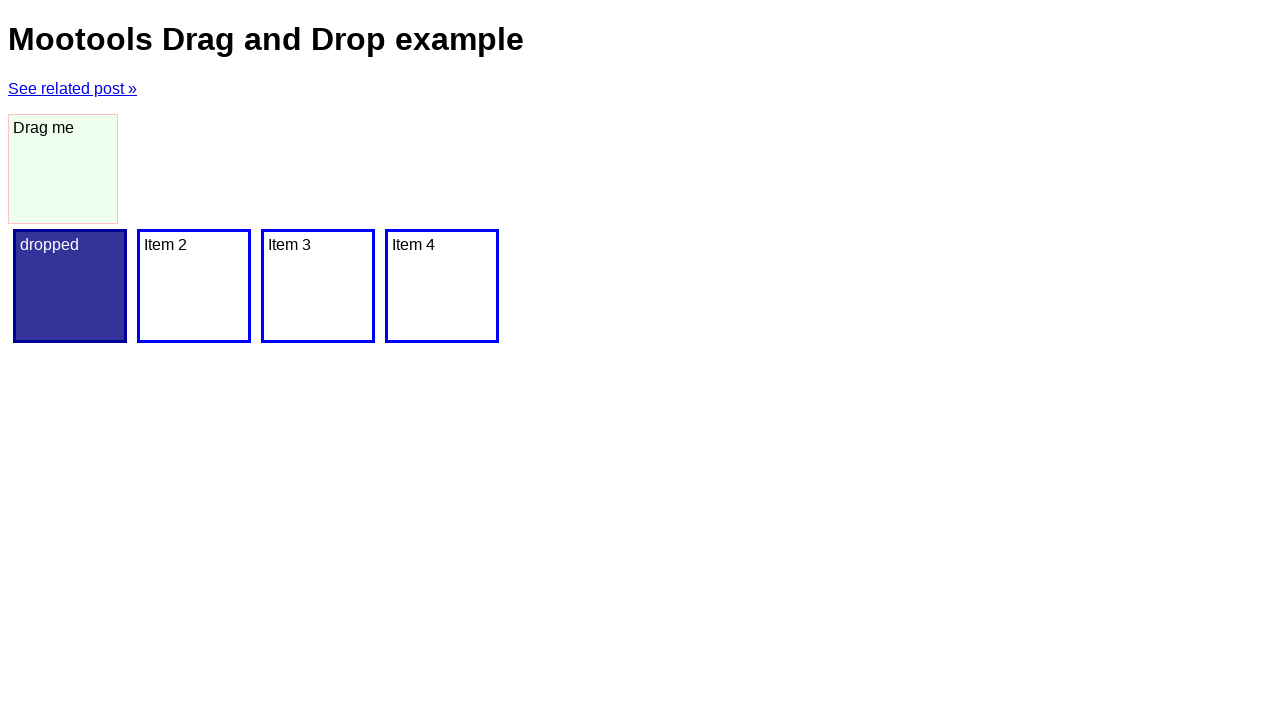